Tests the addition functionality on the calculator by clicking two numbers and the plus operator, then verifying the result is displayed

Starting URL: https://www.calculator.net

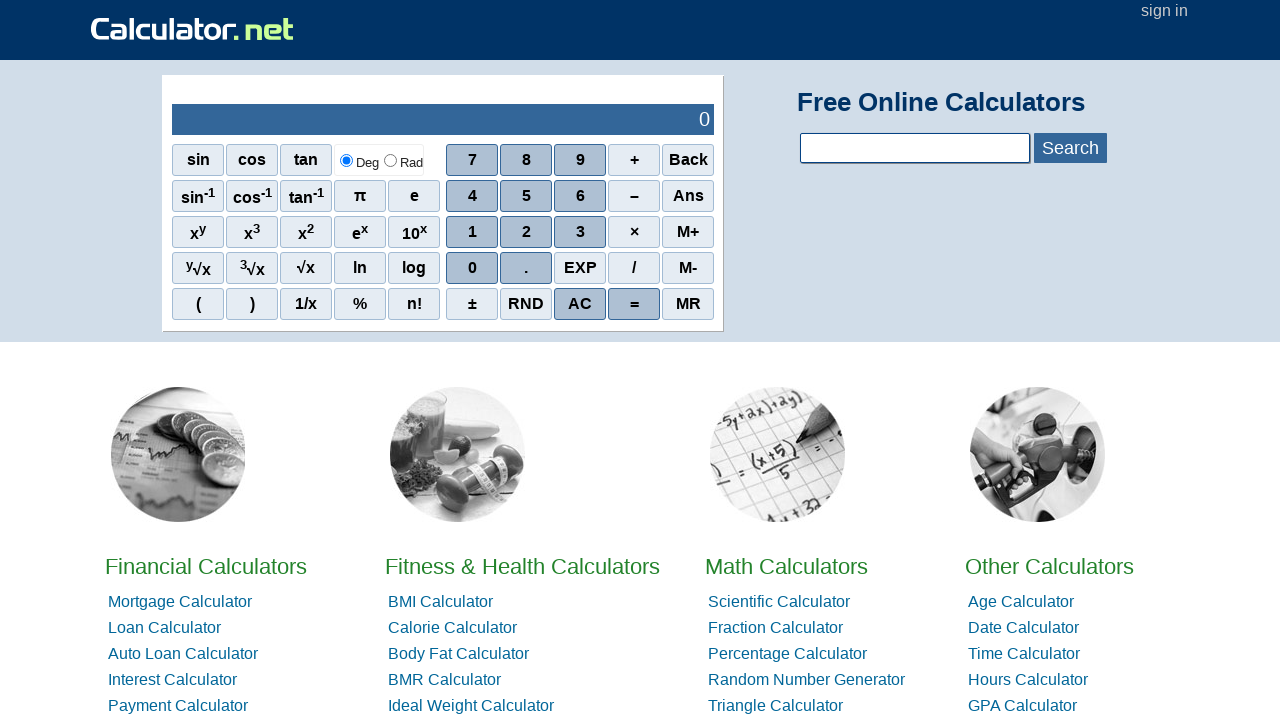

Clicked first number (5) on calculator at (526, 196) on xpath=//span[.='5']
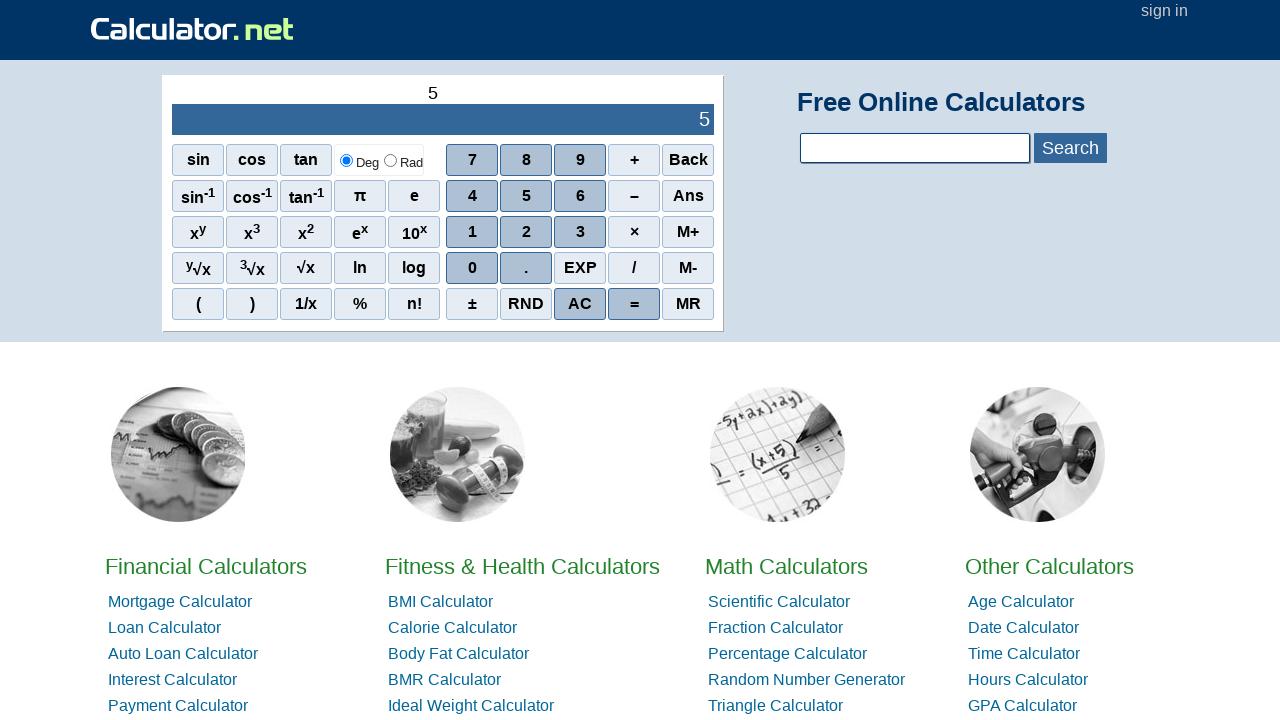

Clicked plus operator at (634, 160) on xpath=//span[.='+']
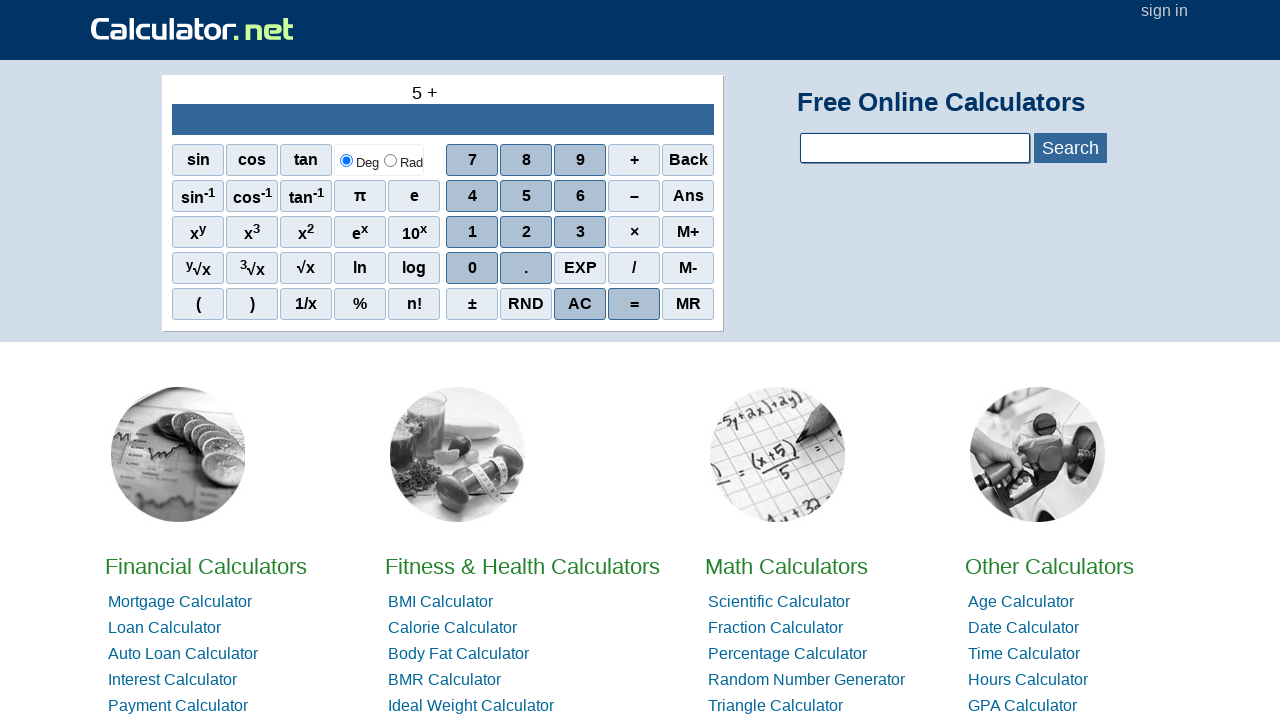

Clicked second number (3) on calculator at (580, 232) on xpath=//span[.='3']
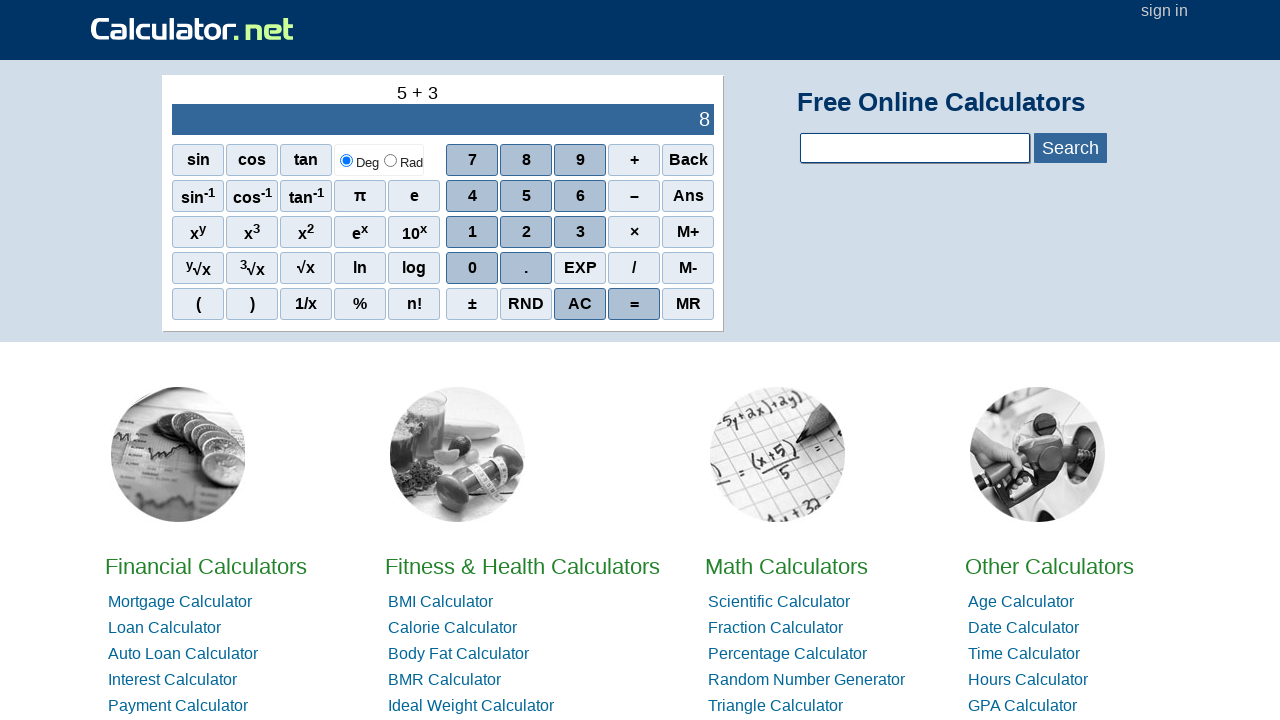

Result display loaded - calculation complete
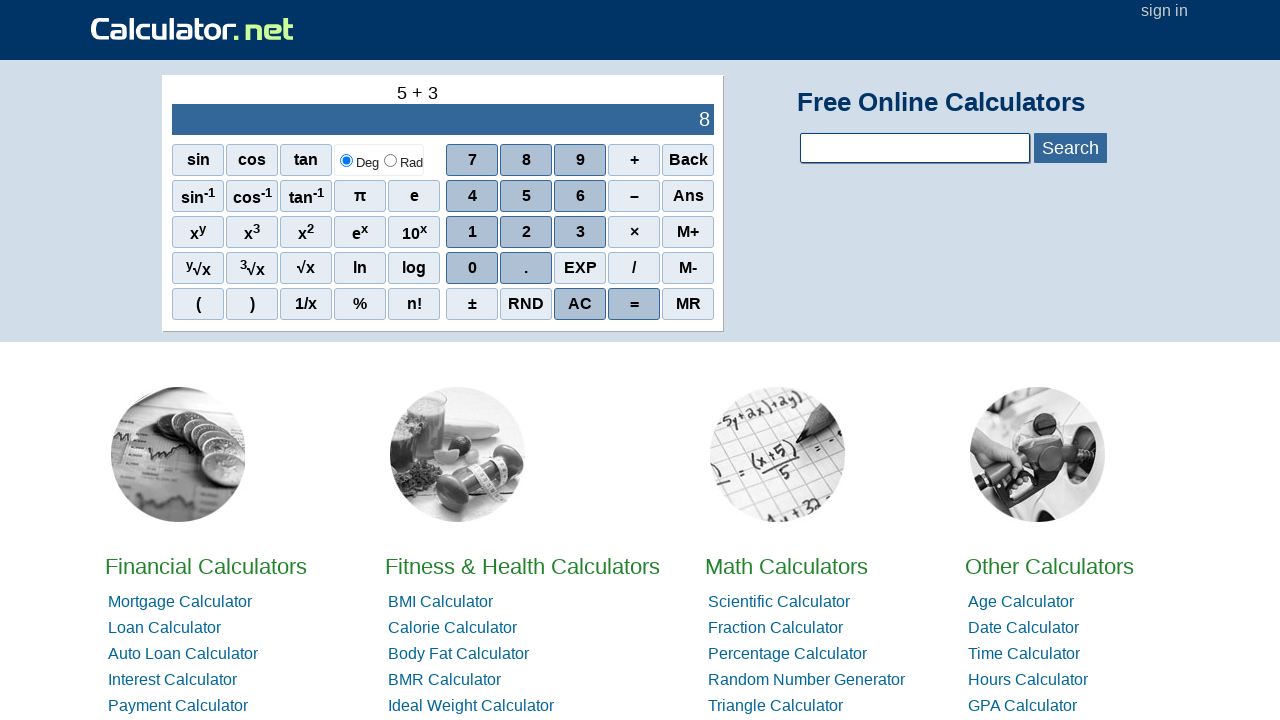

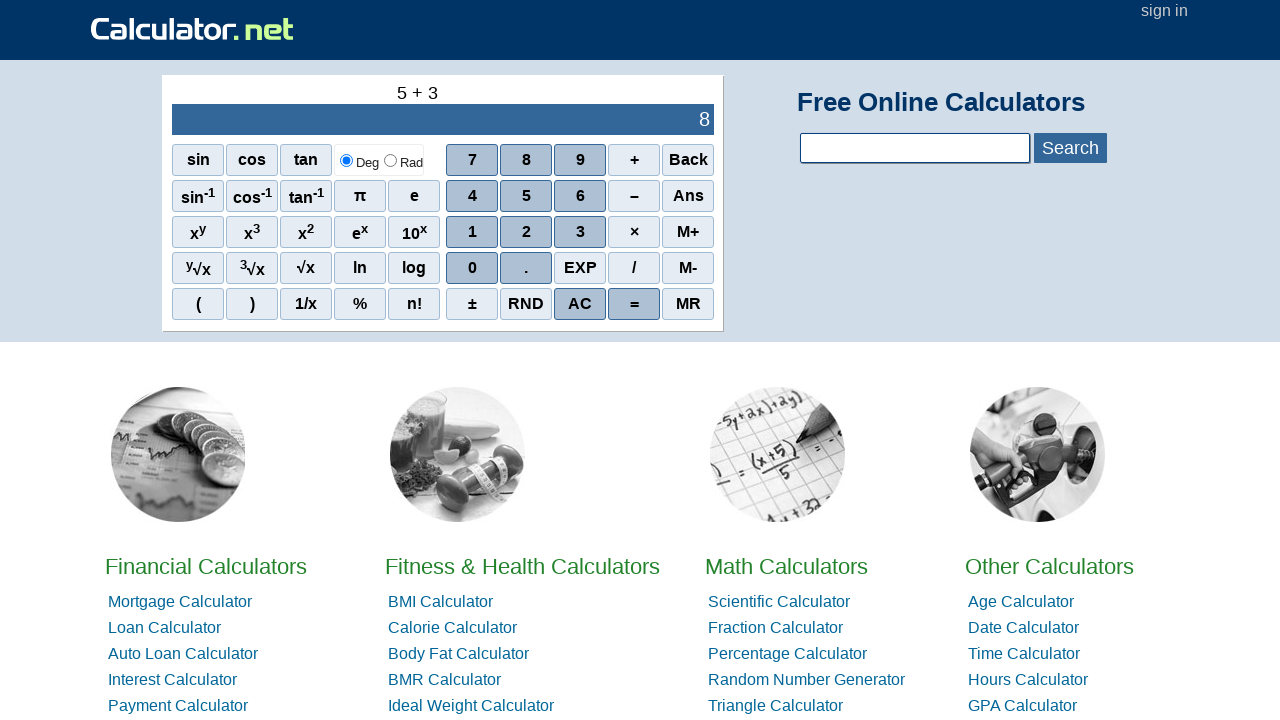